Tests nested iframe handling by navigating to the Frames page, clicking to access nested frames section, switching through outer and inner iframes, and entering text in an input field within the nested iframe

Starting URL: http://demo.automationtesting.in/Frames.html

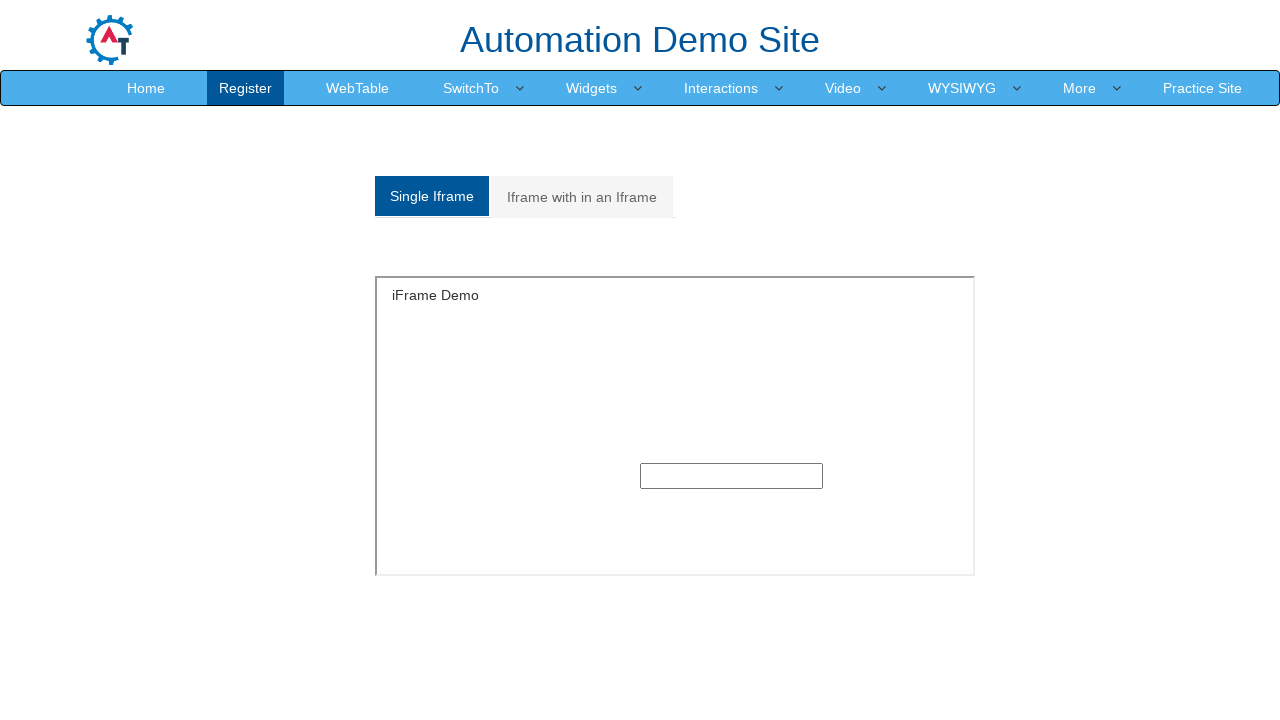

Navigated to Frames page
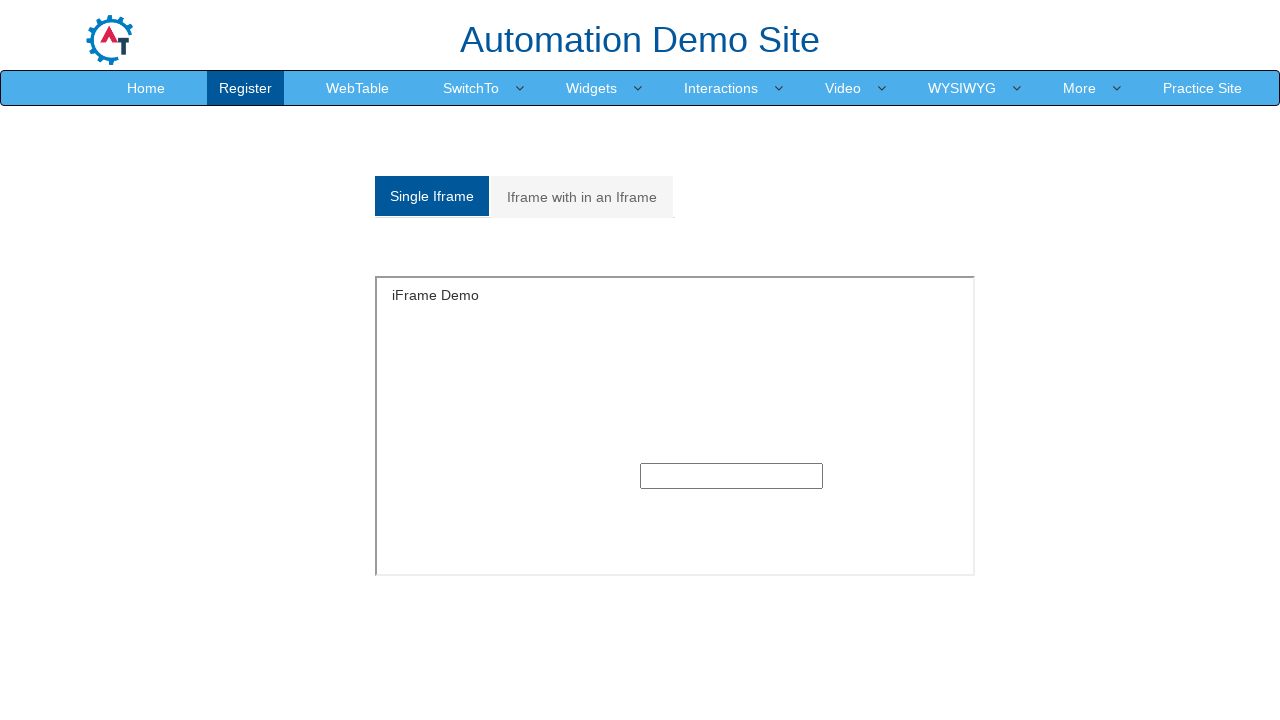

Clicked to access nested frames section at (582, 197) on xpath=/html/body/section/div[1]/div/div/div/div[1]/div/ul/li[2]/a
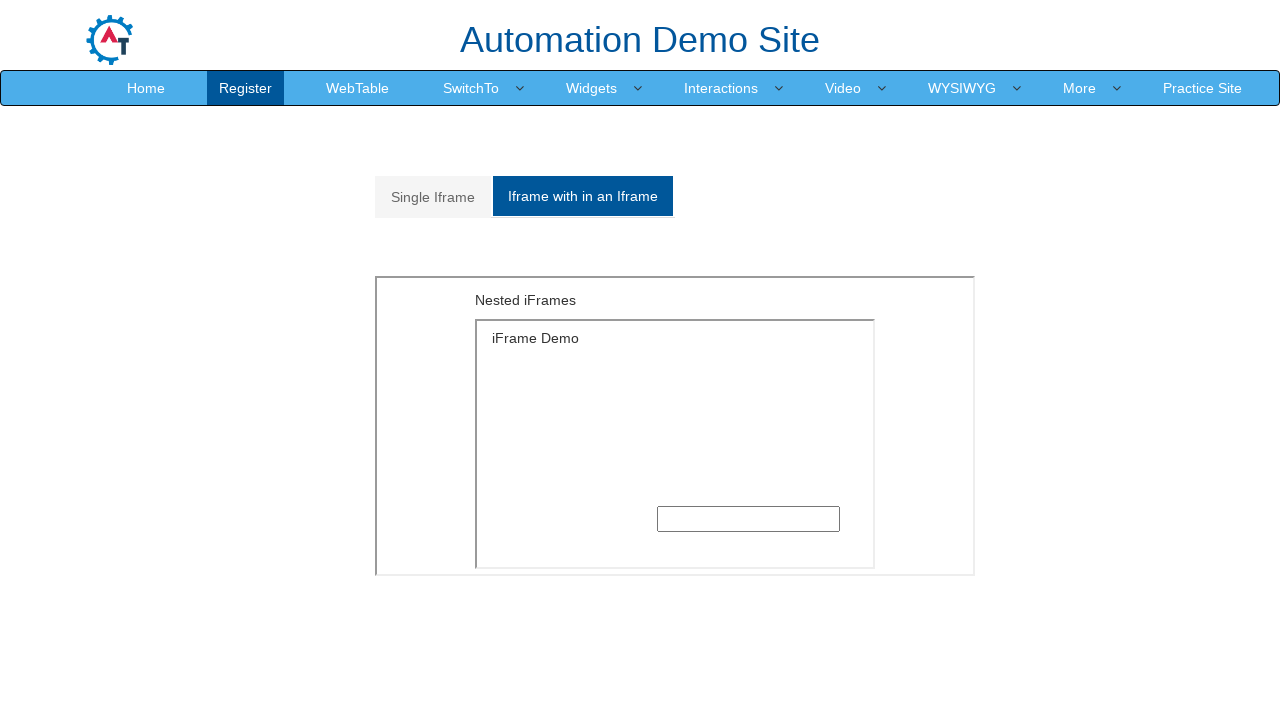

Located outer iframe
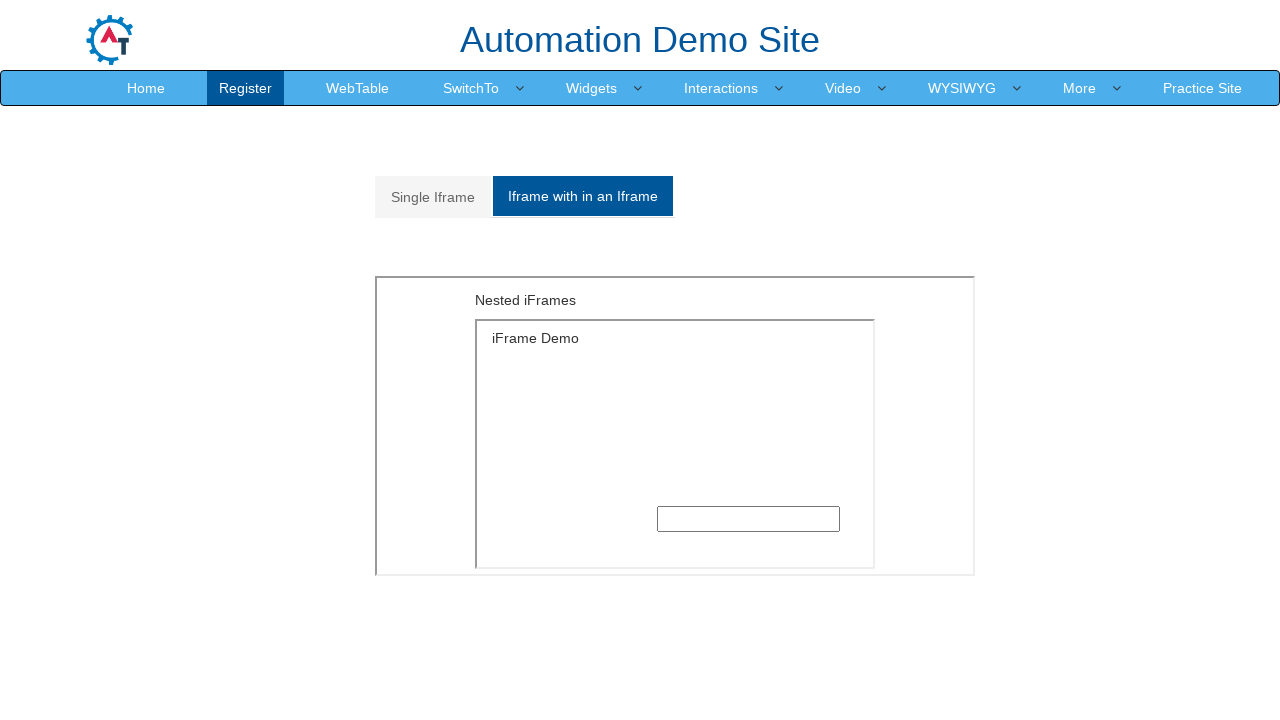

Located inner iframe within outer frame
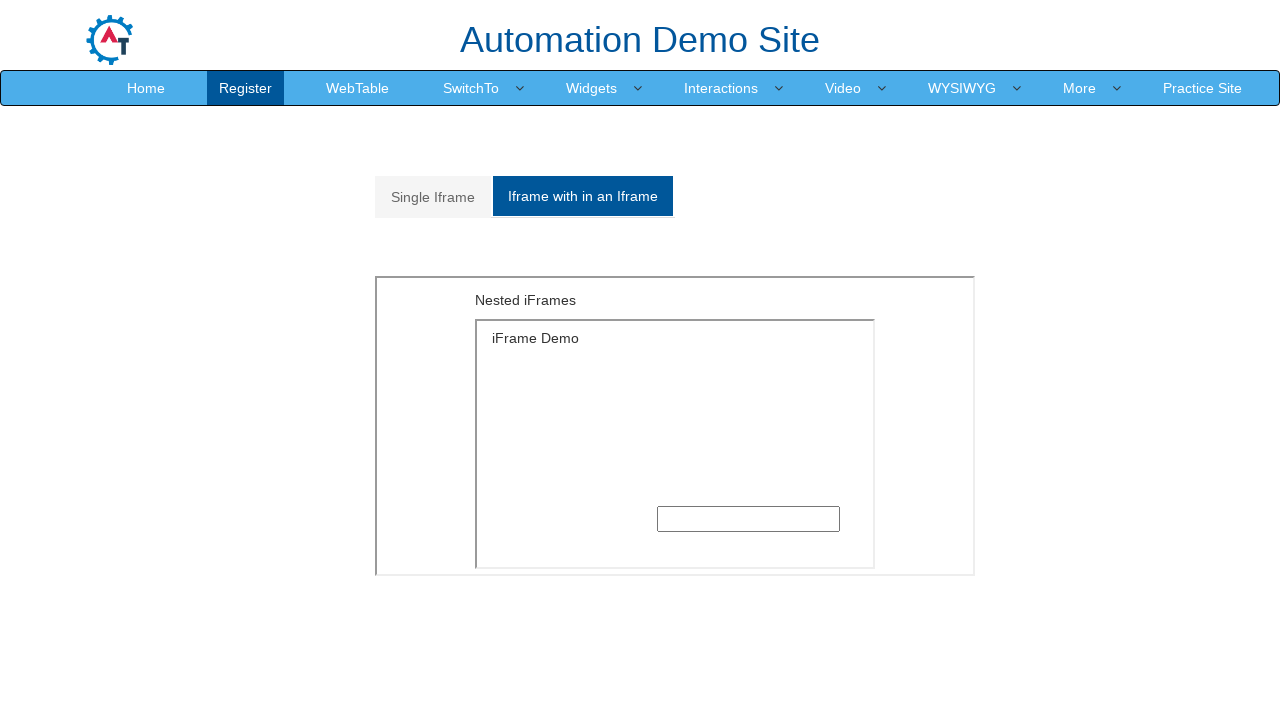

Entered 'Testing' in input field within nested iframe on xpath=//*[@id='Multiple']/iframe >> internal:control=enter-frame >> xpath=/html/
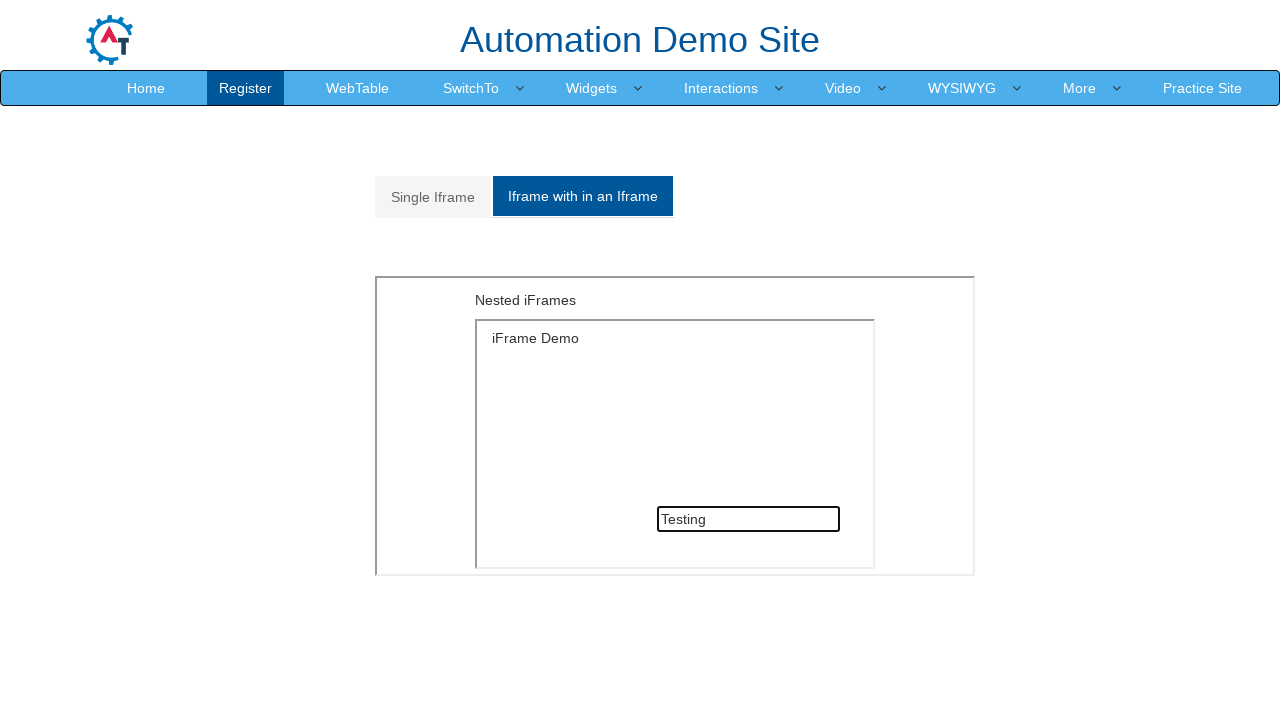

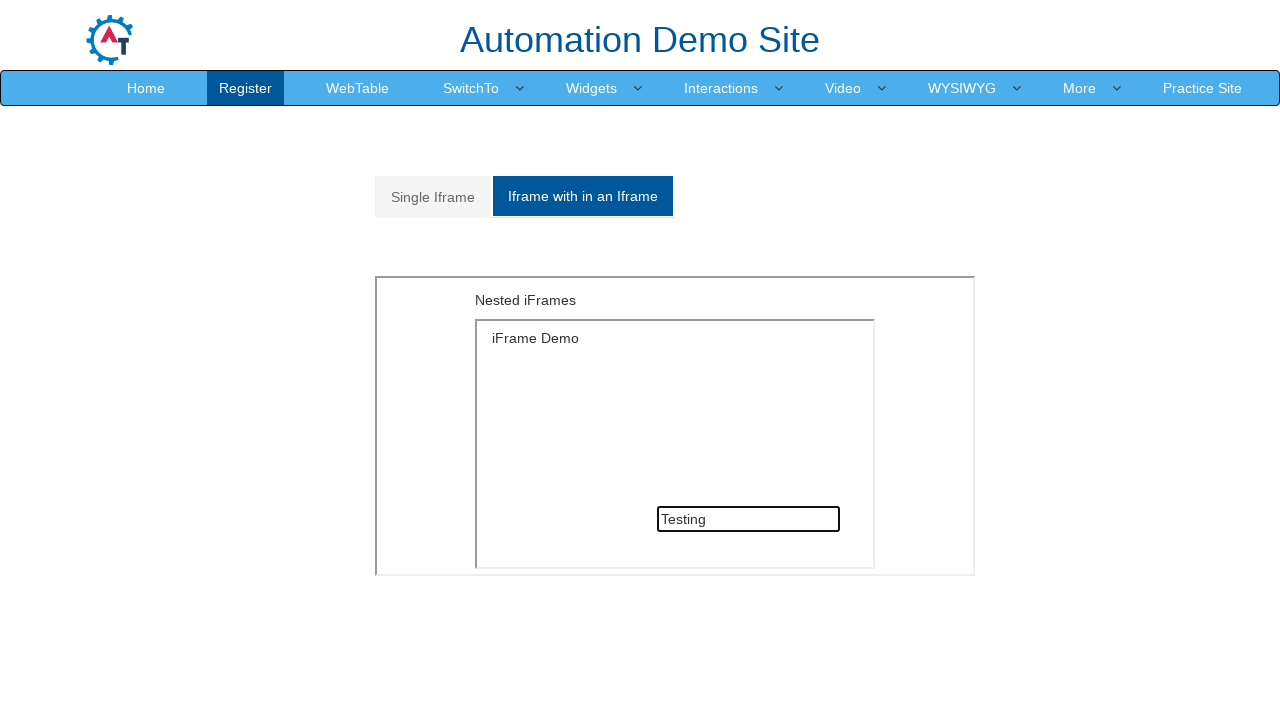